Tests auto-suggestive dropdown functionality by typing a partial country name, navigating through suggestions using arrow keys, and verifying the selected value.

Starting URL: https://www.rahulshettyacademy.com/AutomationPractice/

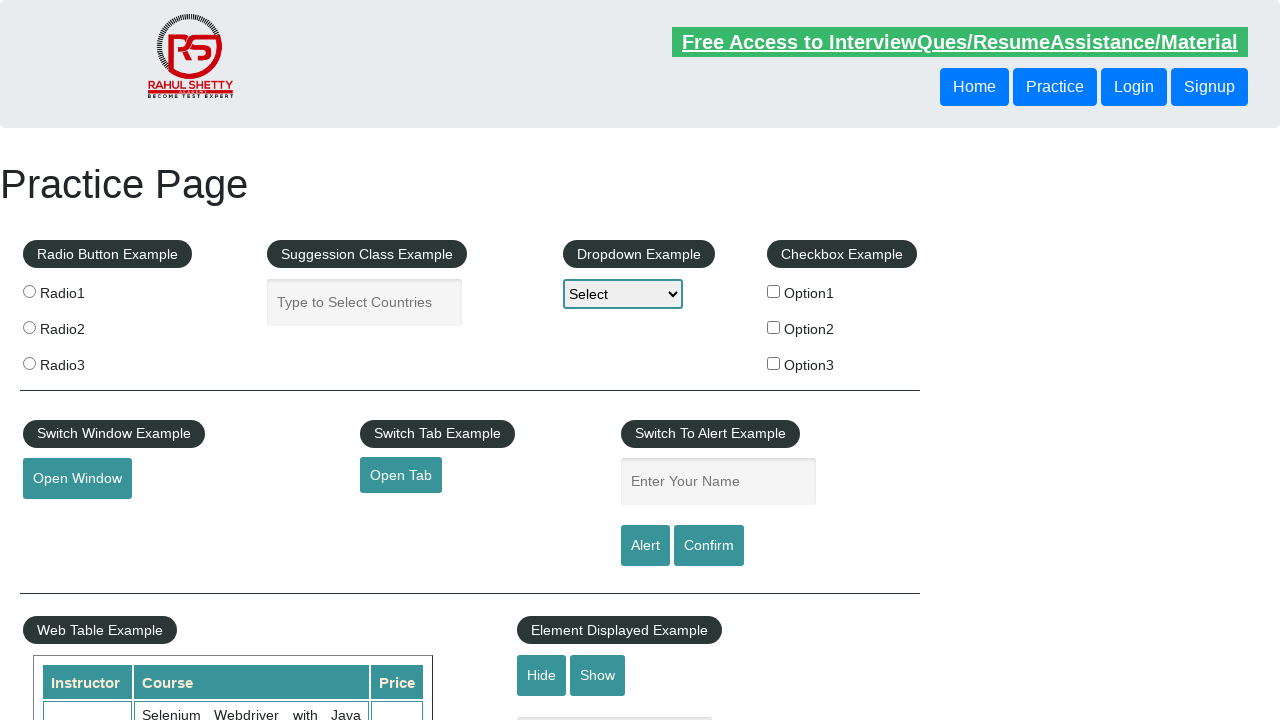

Filled autocomplete field with 'Ind' to trigger suggestions on #autocomplete
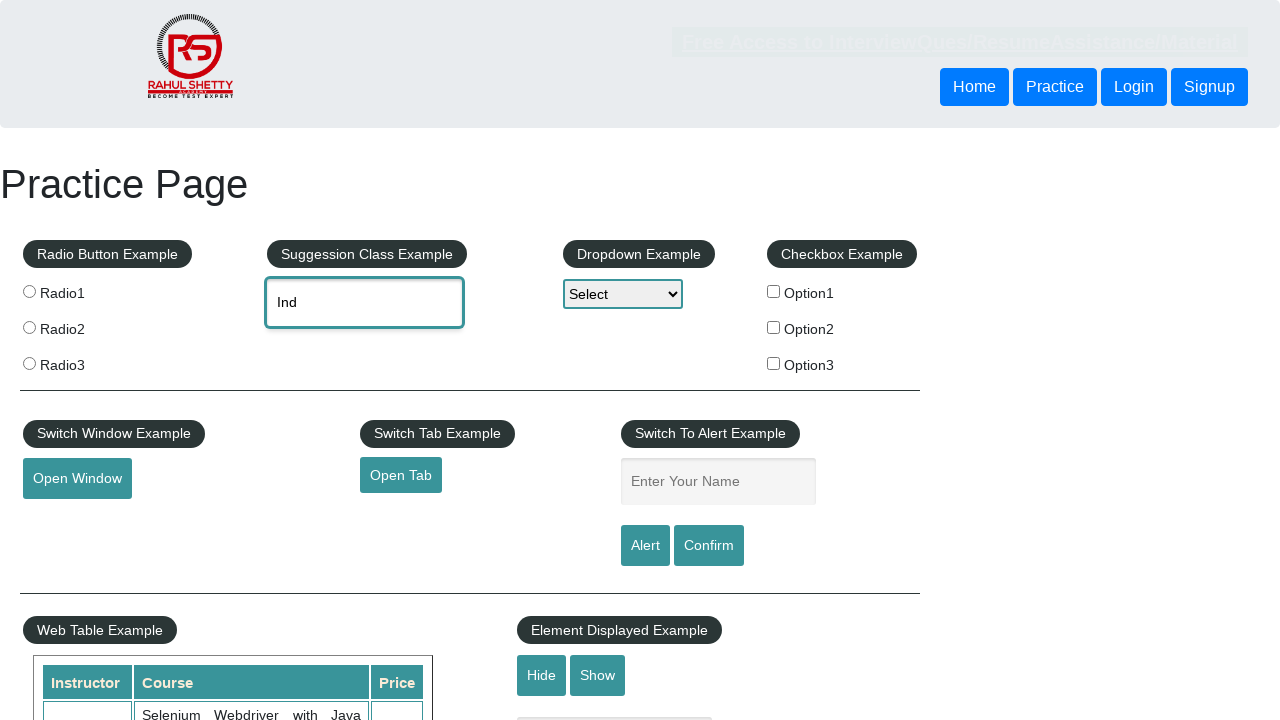

Waited for autocomplete suggestions to appear
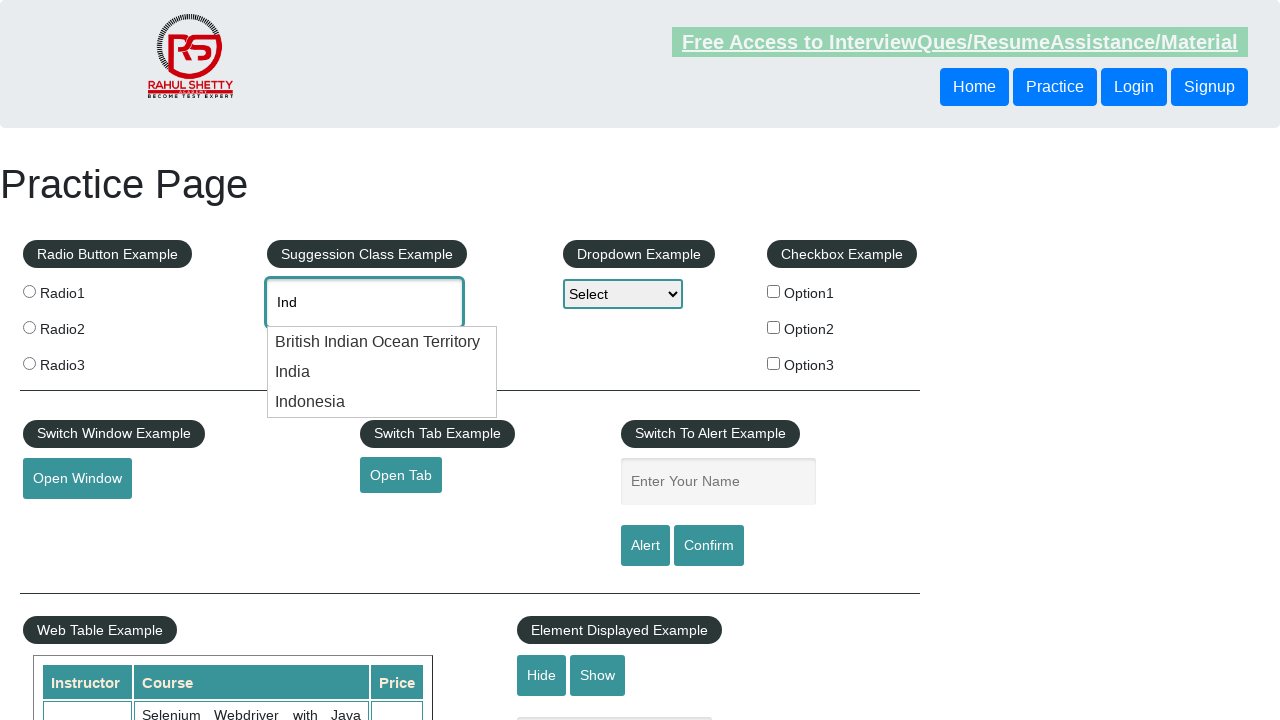

Pressed ArrowDown to navigate to first suggestion on #autocomplete
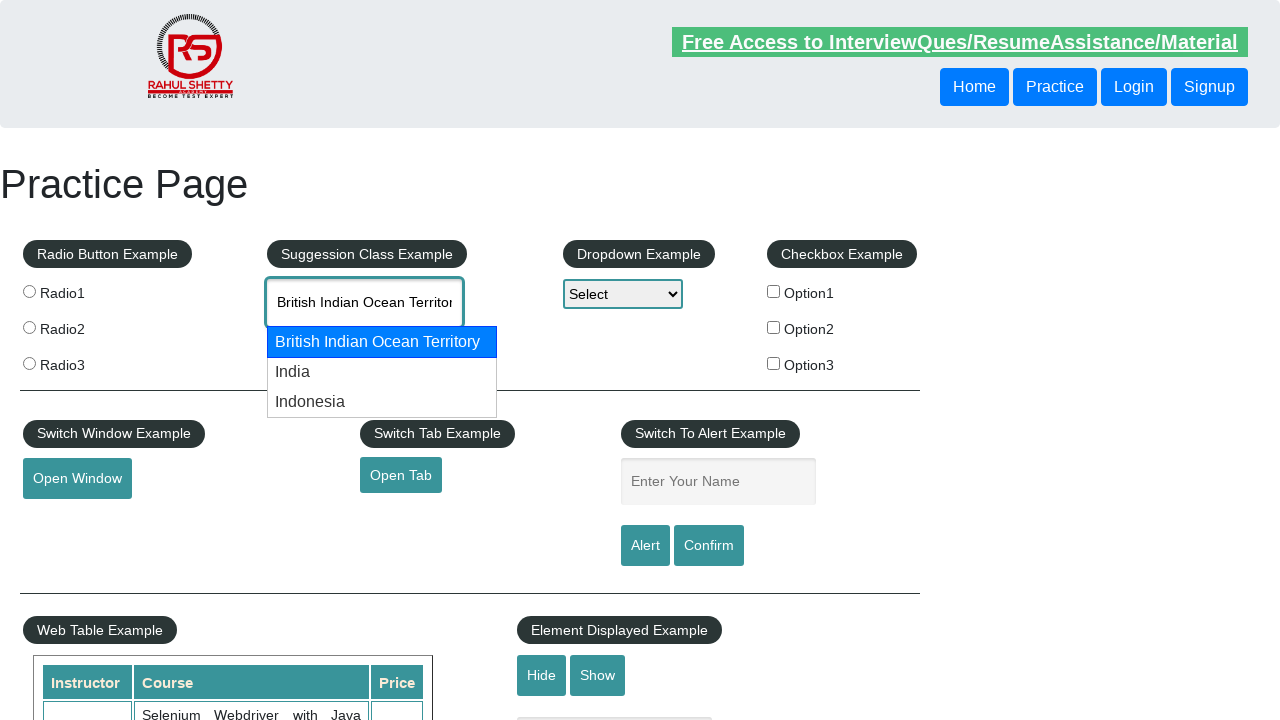

Pressed ArrowDown again to navigate to second suggestion on #autocomplete
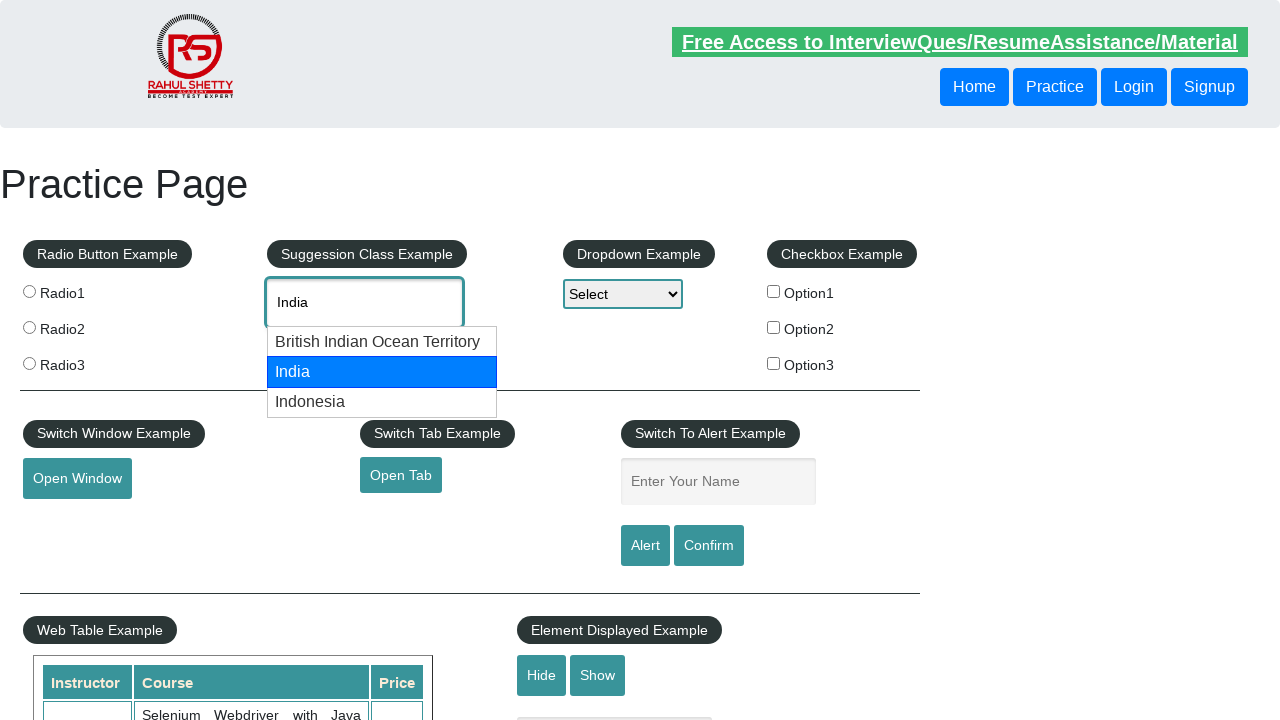

Retrieved selected autocomplete value: None
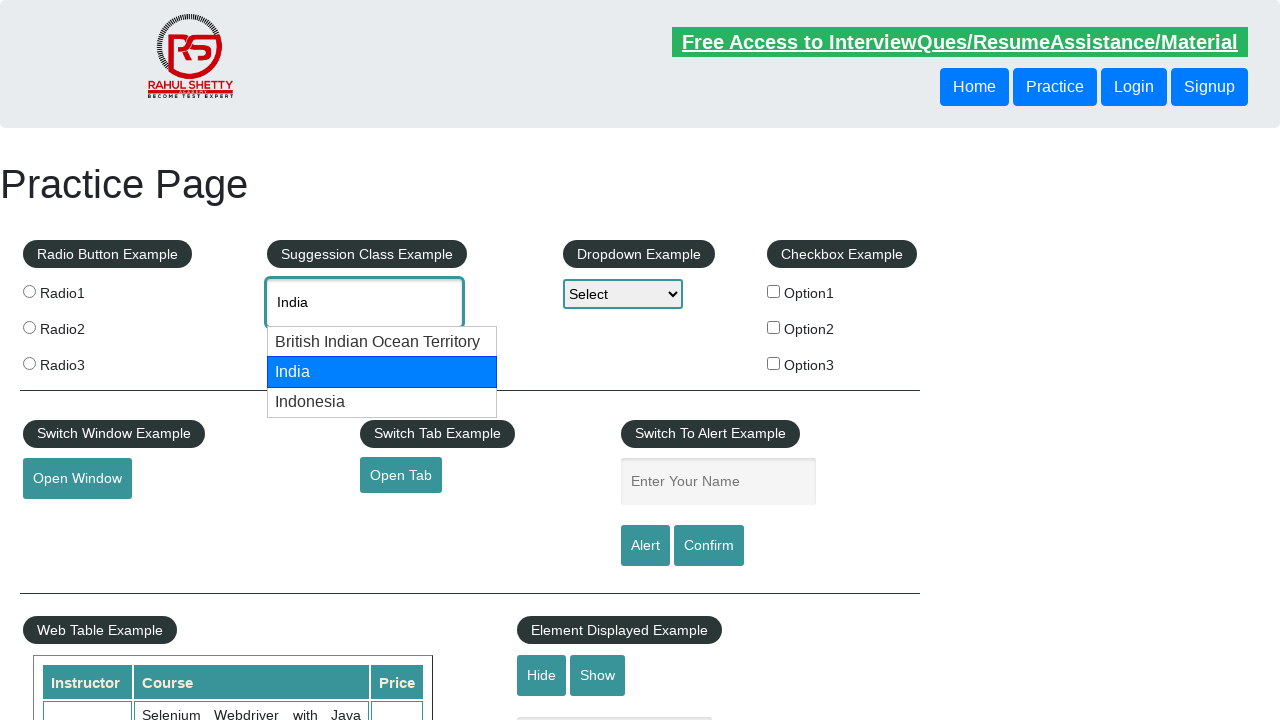

Printed selected autocomplete value: None
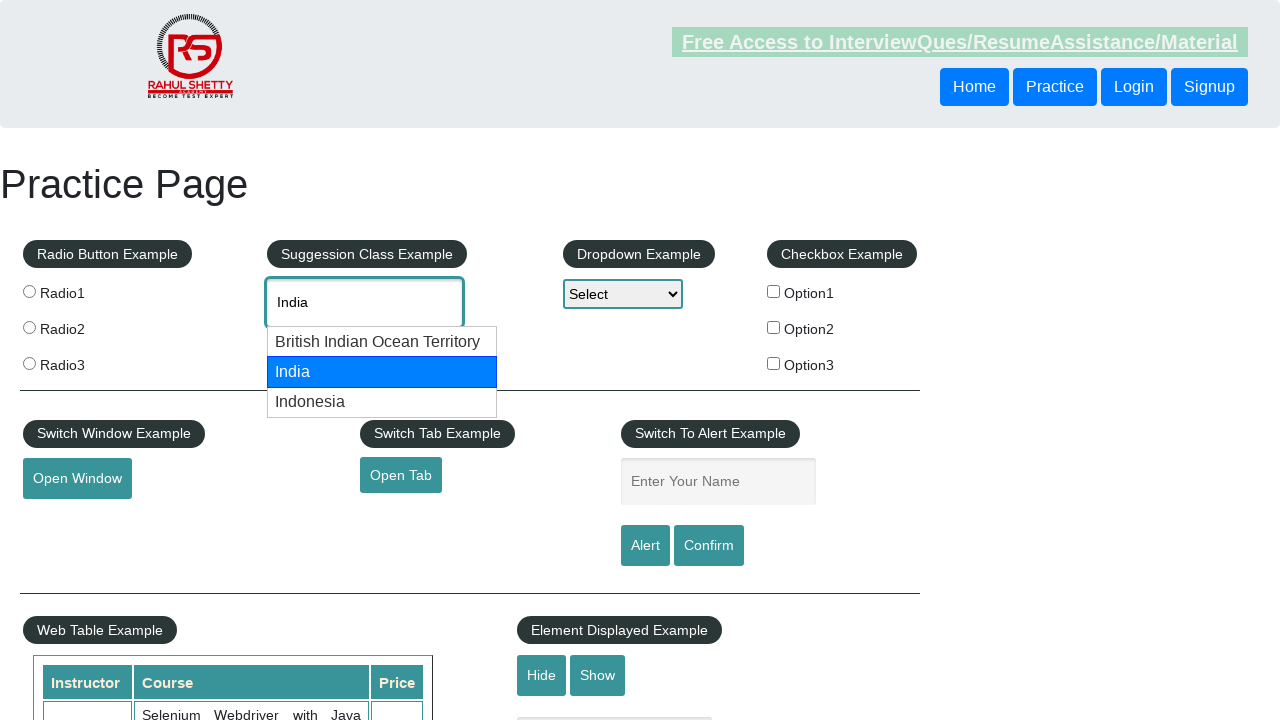

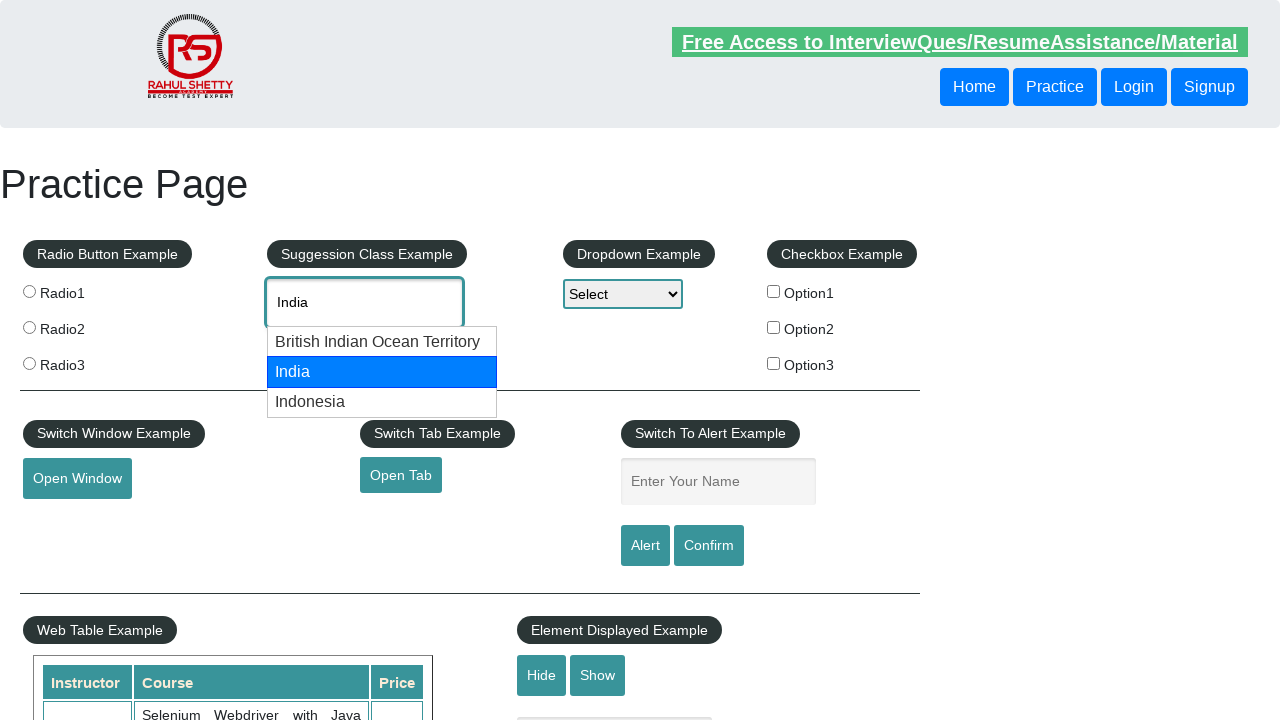